Simple test that navigates to the Rozetka homepage and verifies the page loads

Starting URL: http://rozetka.com.ua/

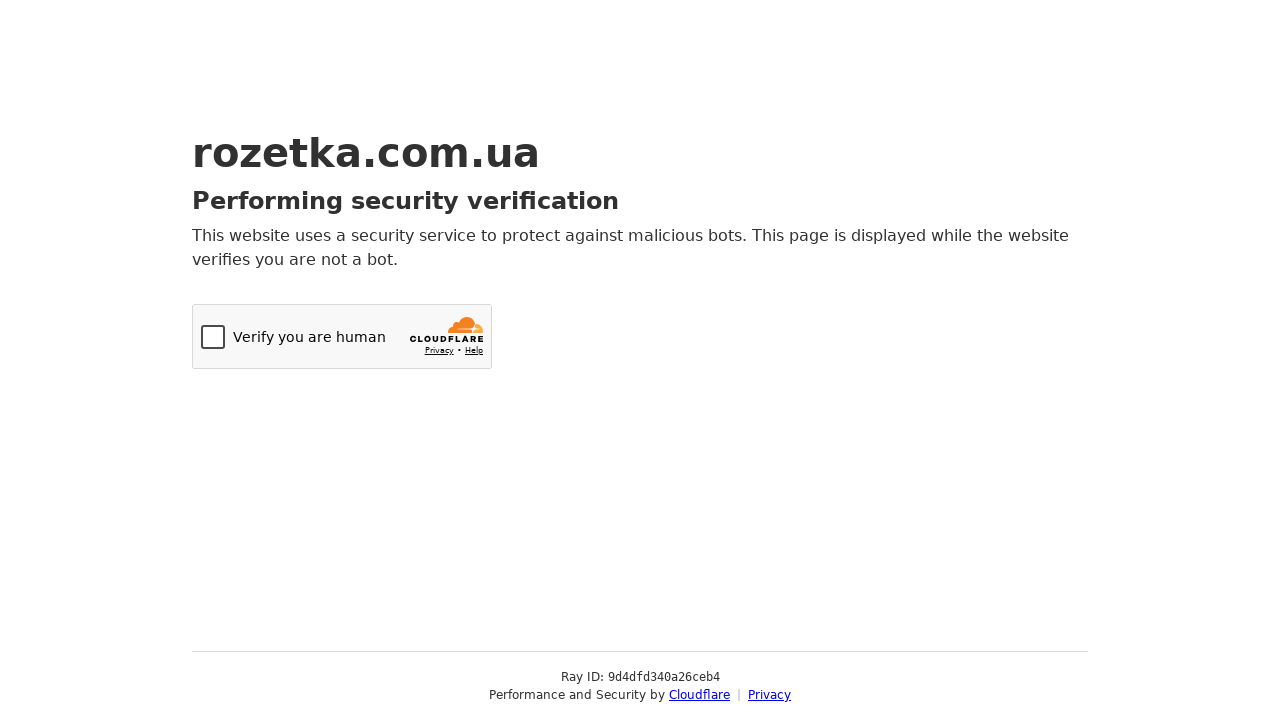

Navigated to Rozetka homepage at http://rozetka.com.ua/
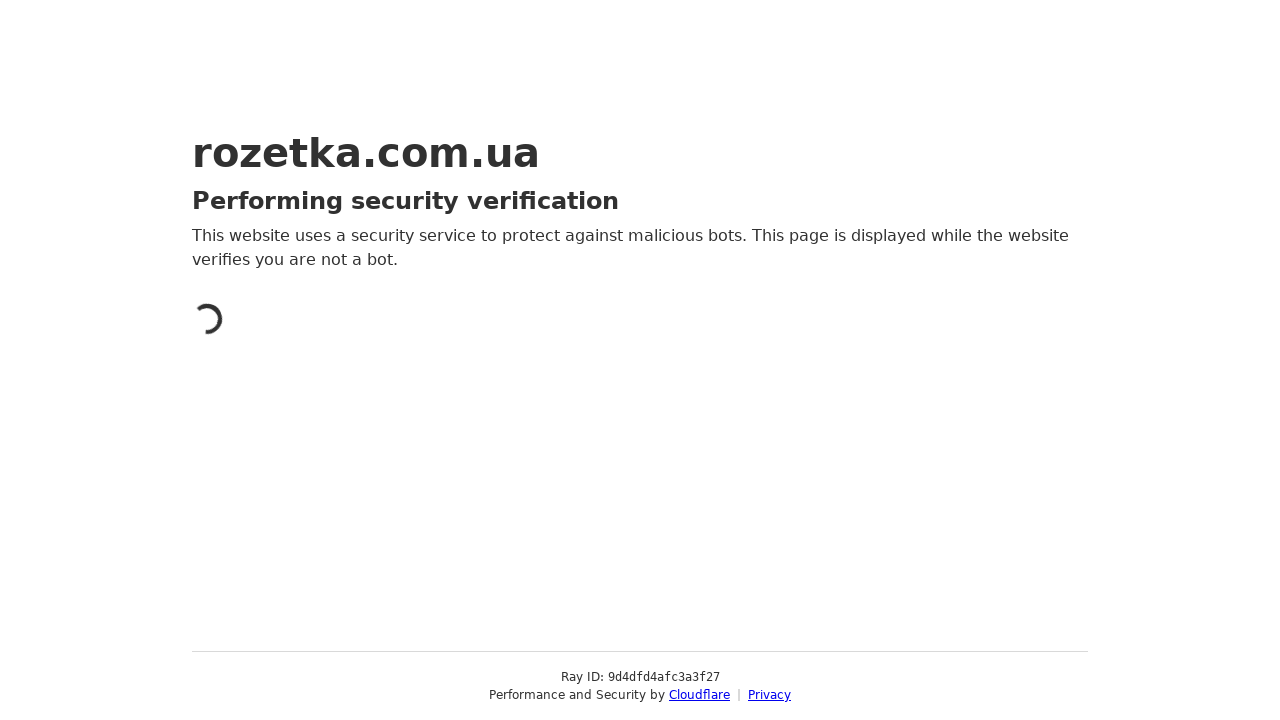

Page DOM content loaded successfully
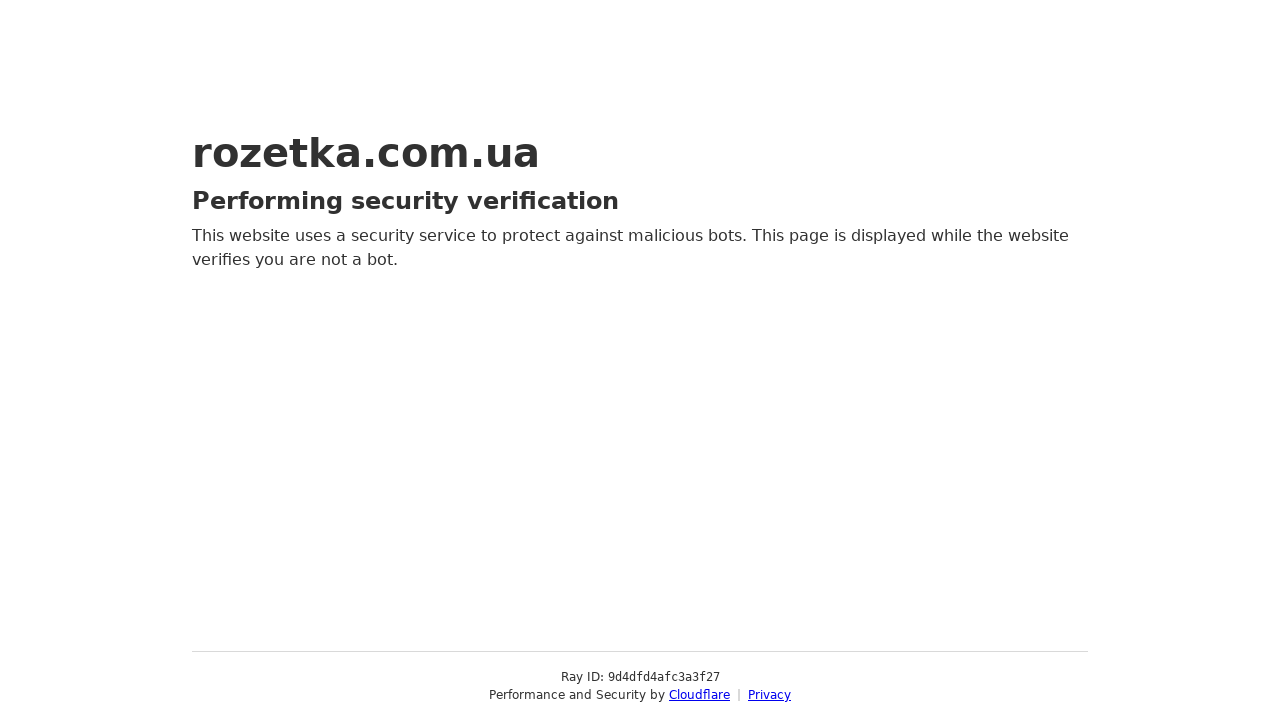

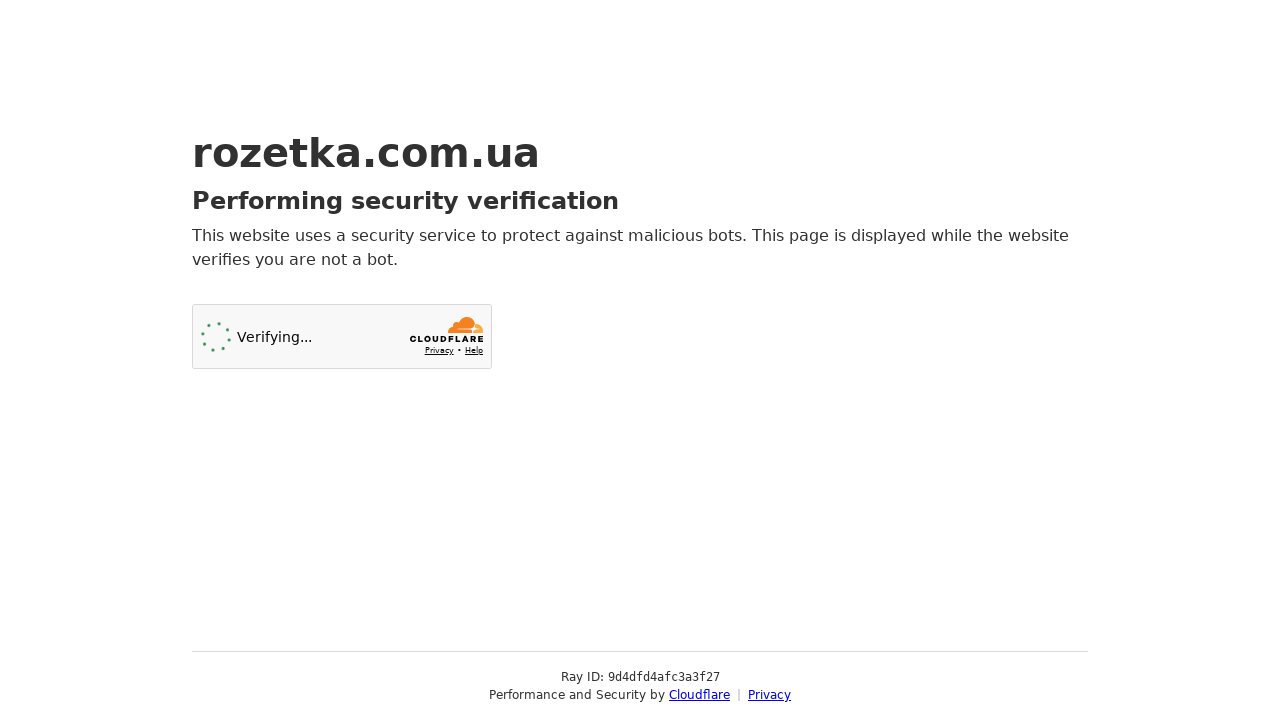